Tests page scrolling functionality by scrolling down 500 pixels and then back up 500 pixels

Starting URL: https://the-internet.herokuapp.com/infinite_scroll

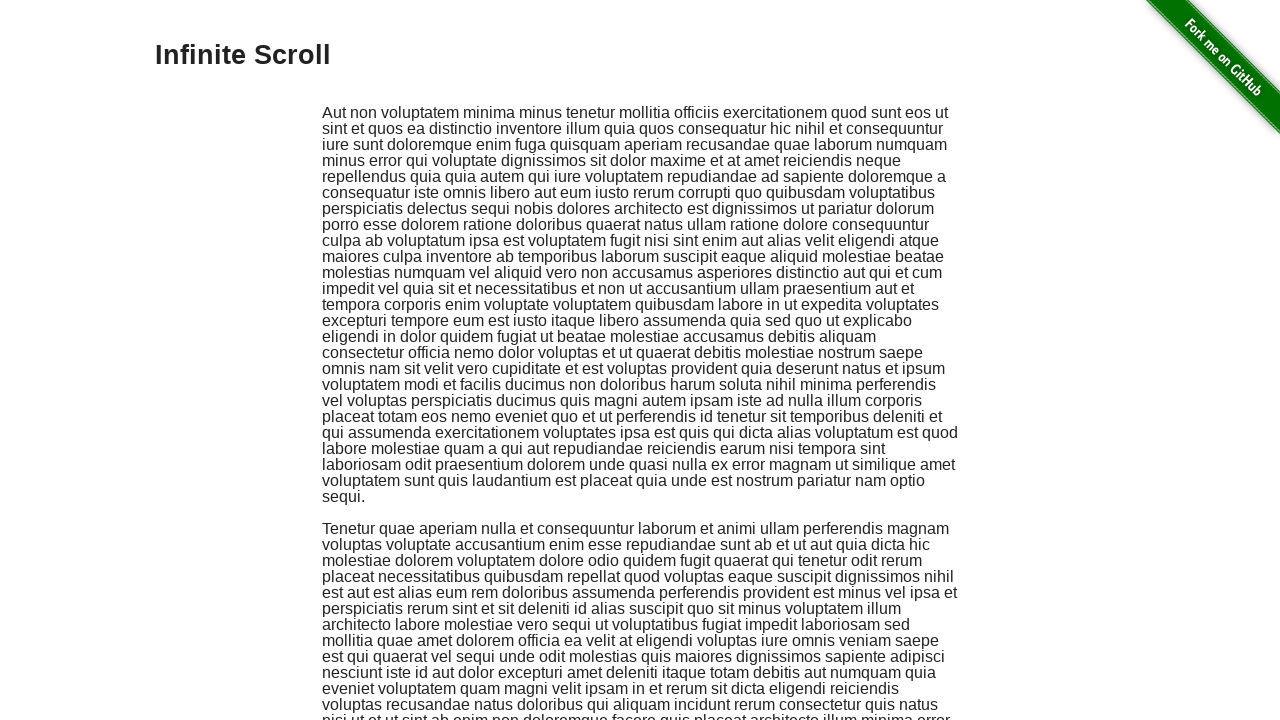

Waited 1 second for page to be ready
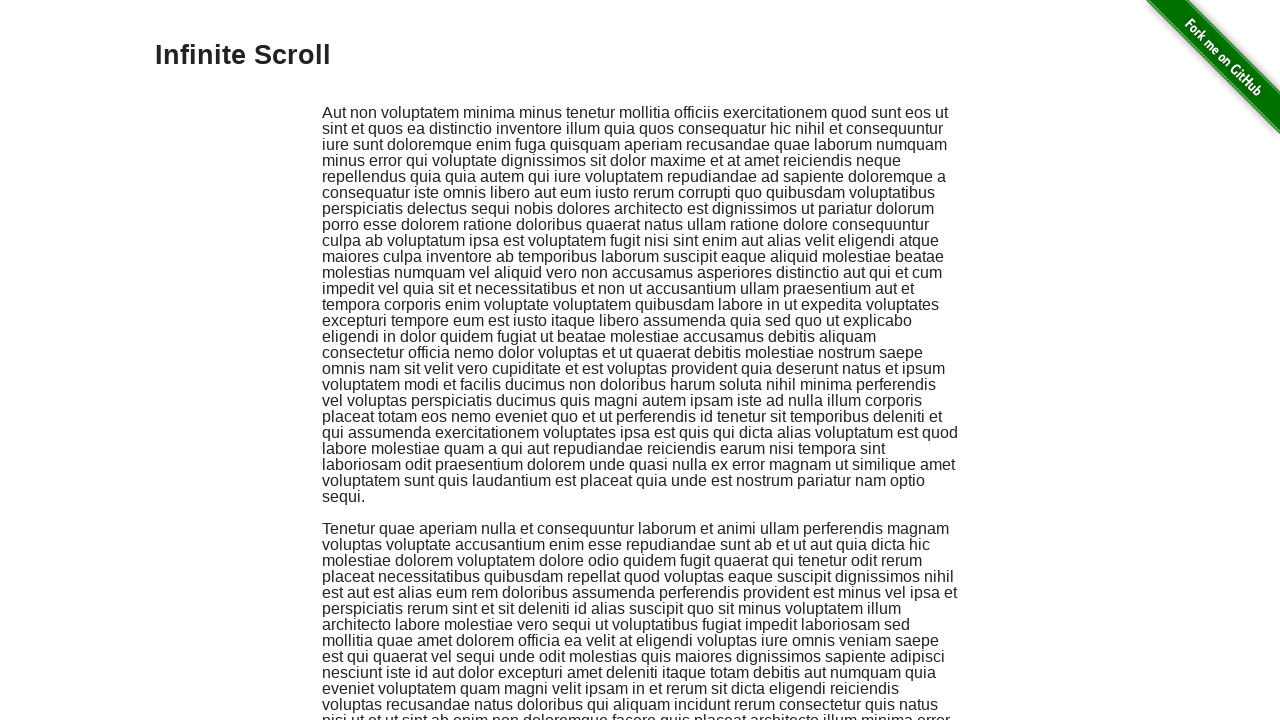

Scrolled down 500 pixels
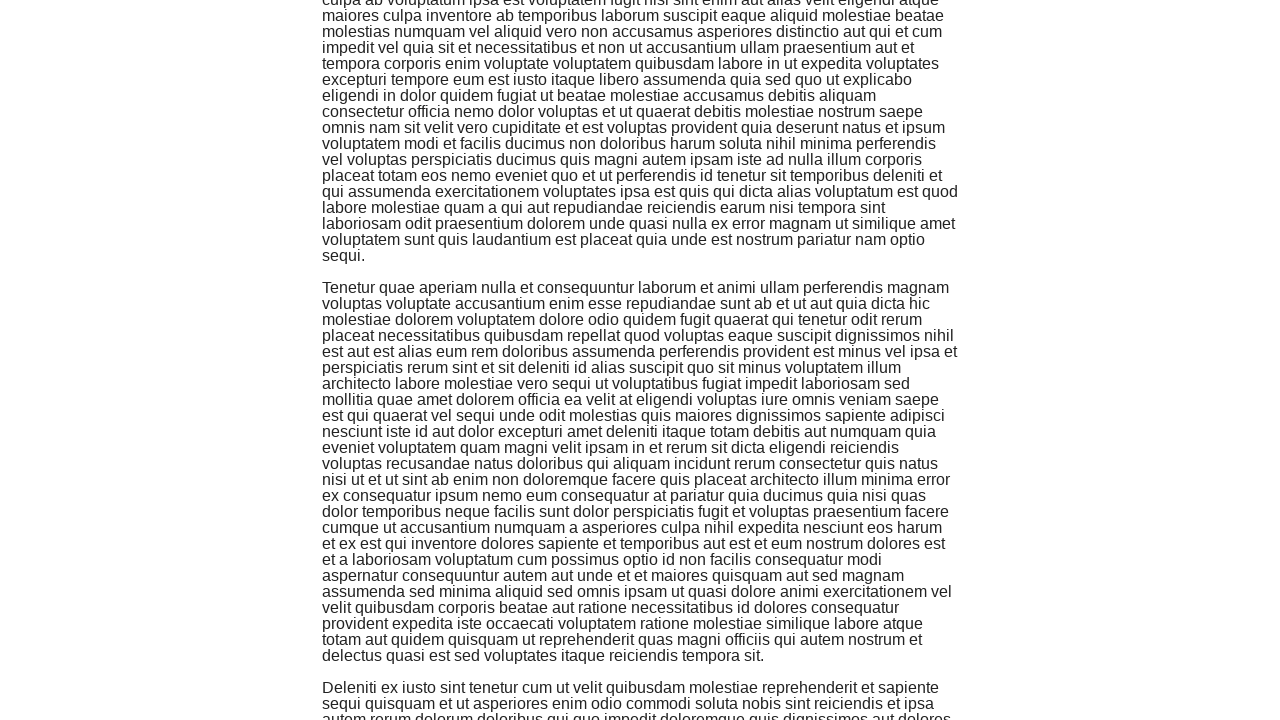

Scrolled up 500 pixels
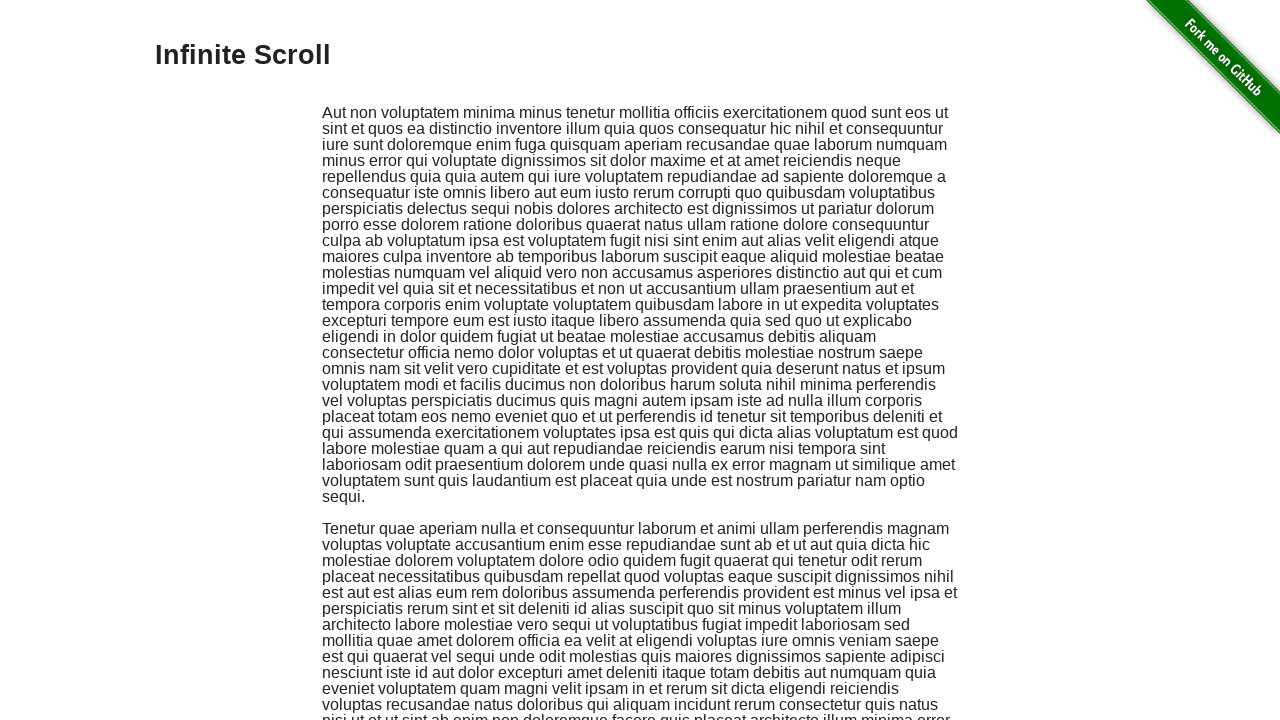

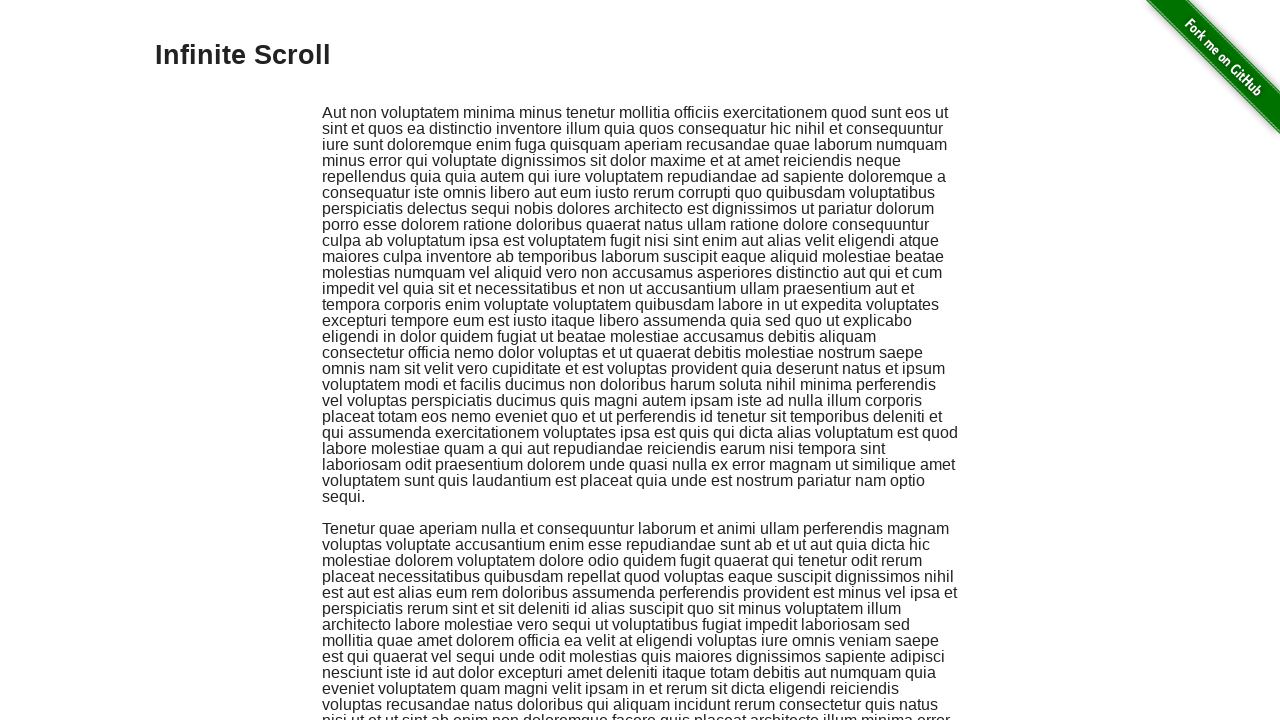